Tests JavaScript confirmation alert handling by entering text, triggering a confirm dialog, and accepting it

Starting URL: https://rahulshettyacademy.com/AutomationPractice/

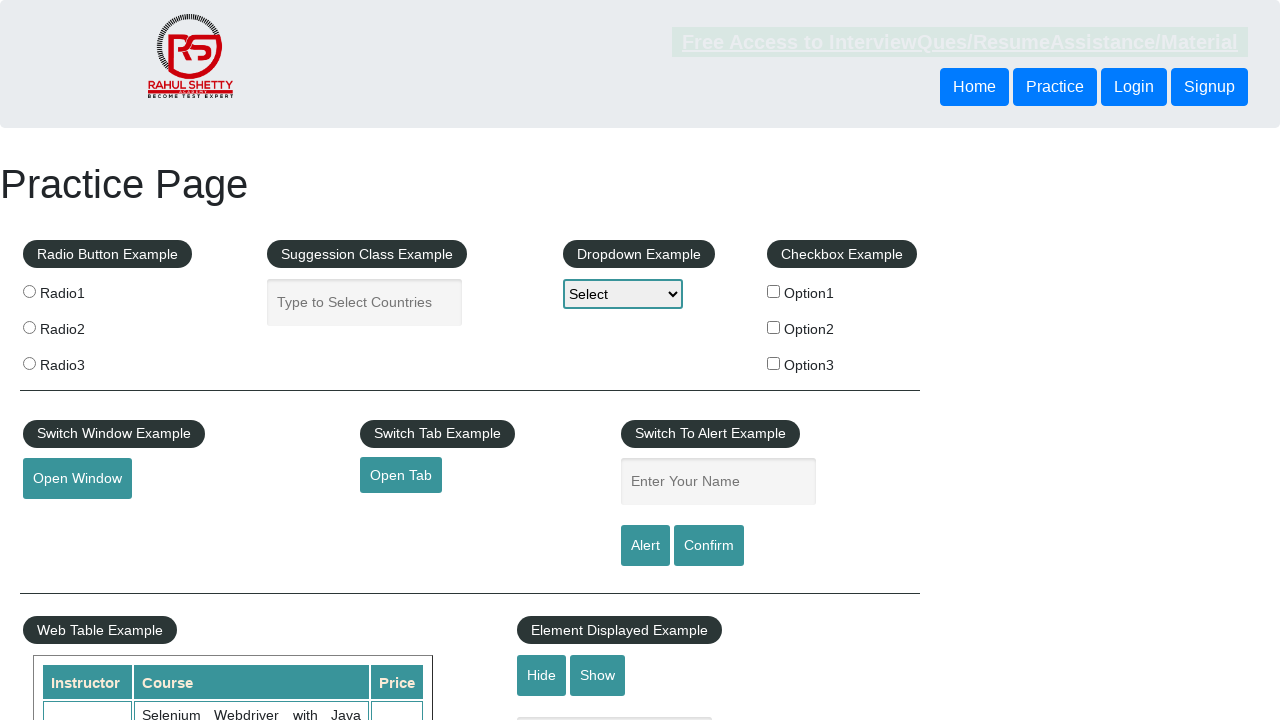

Navigated to AutomationPractice page
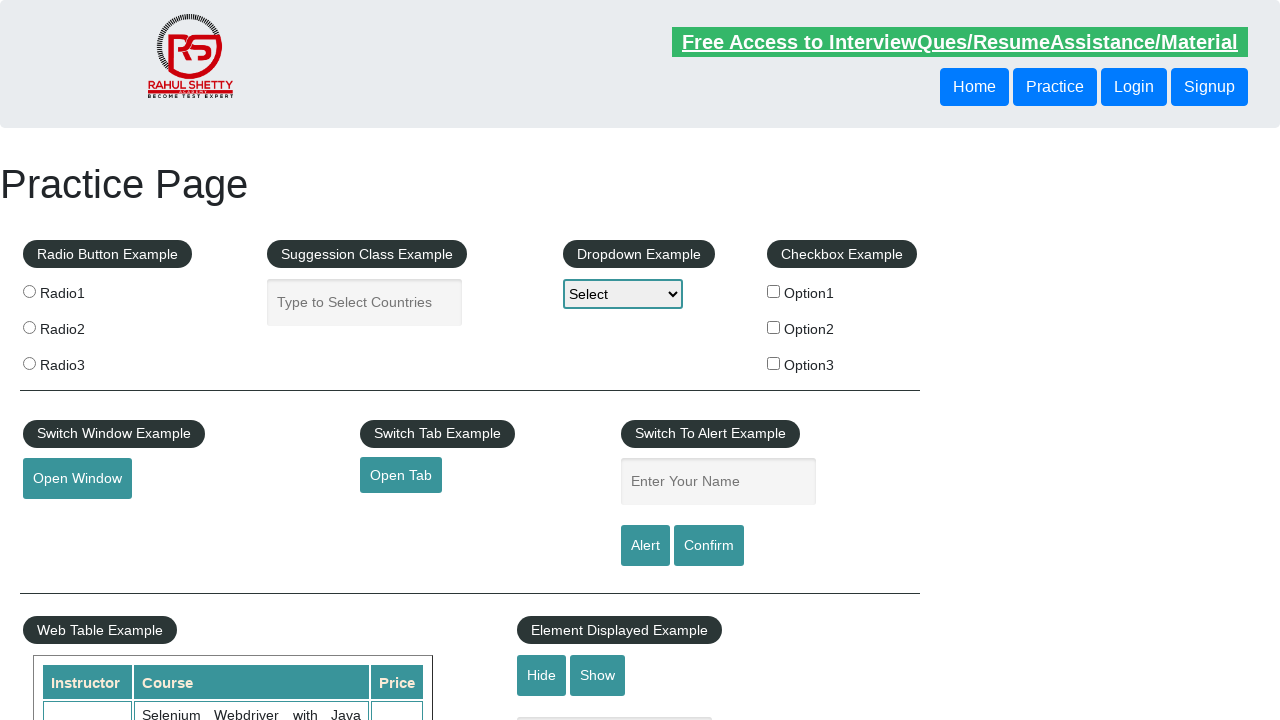

Filled name field with 'Siddu' on #name
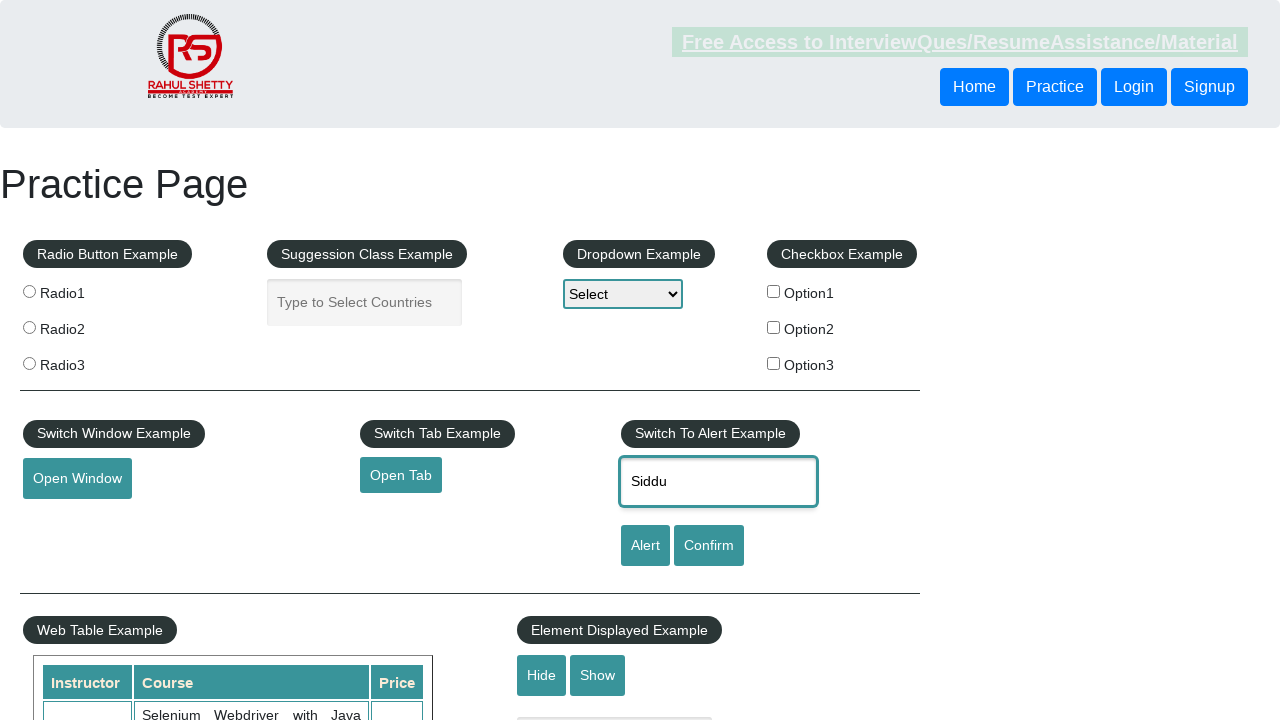

Clicked confirm button to trigger JavaScript confirm dialog at (709, 546) on #confirmbtn
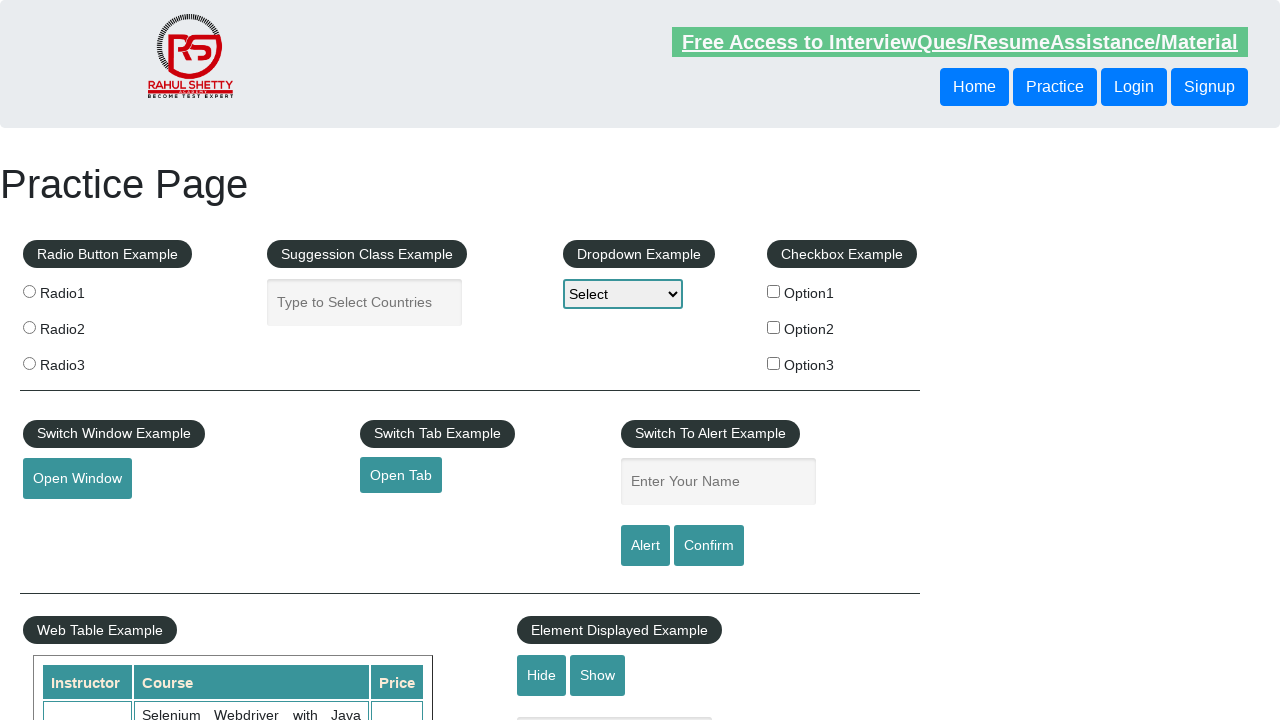

Accepted JavaScript confirmation alert
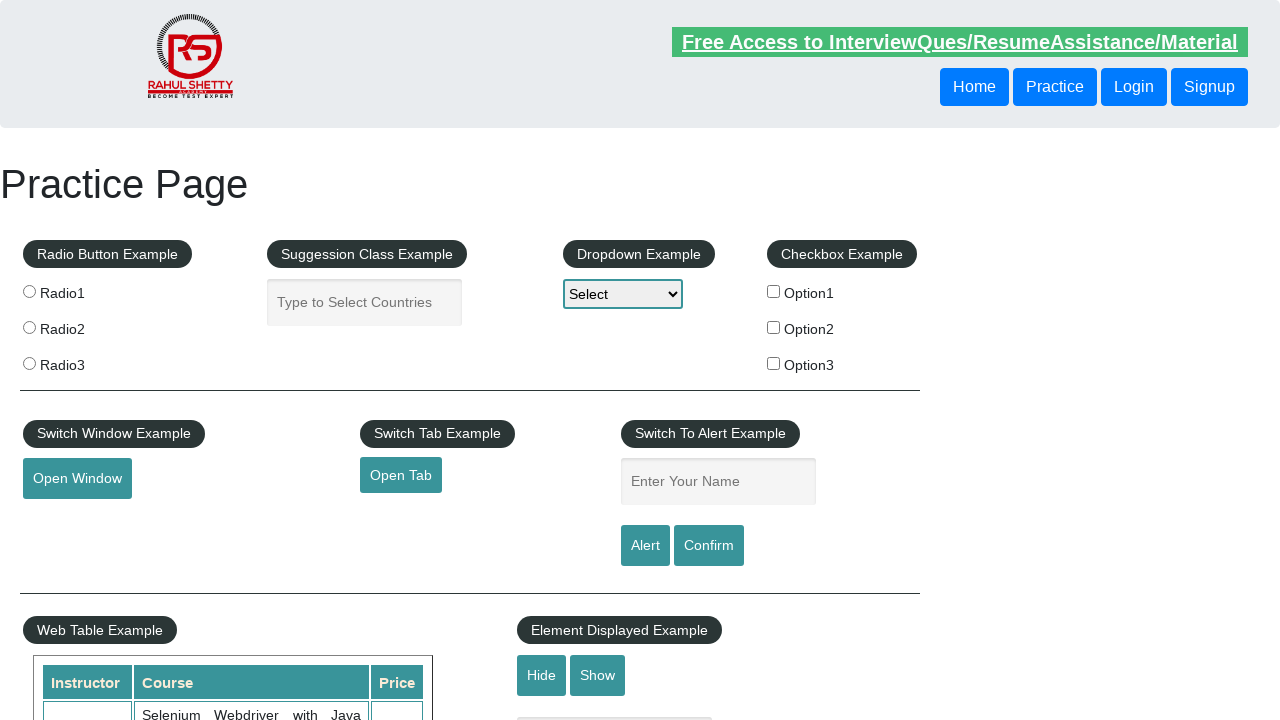

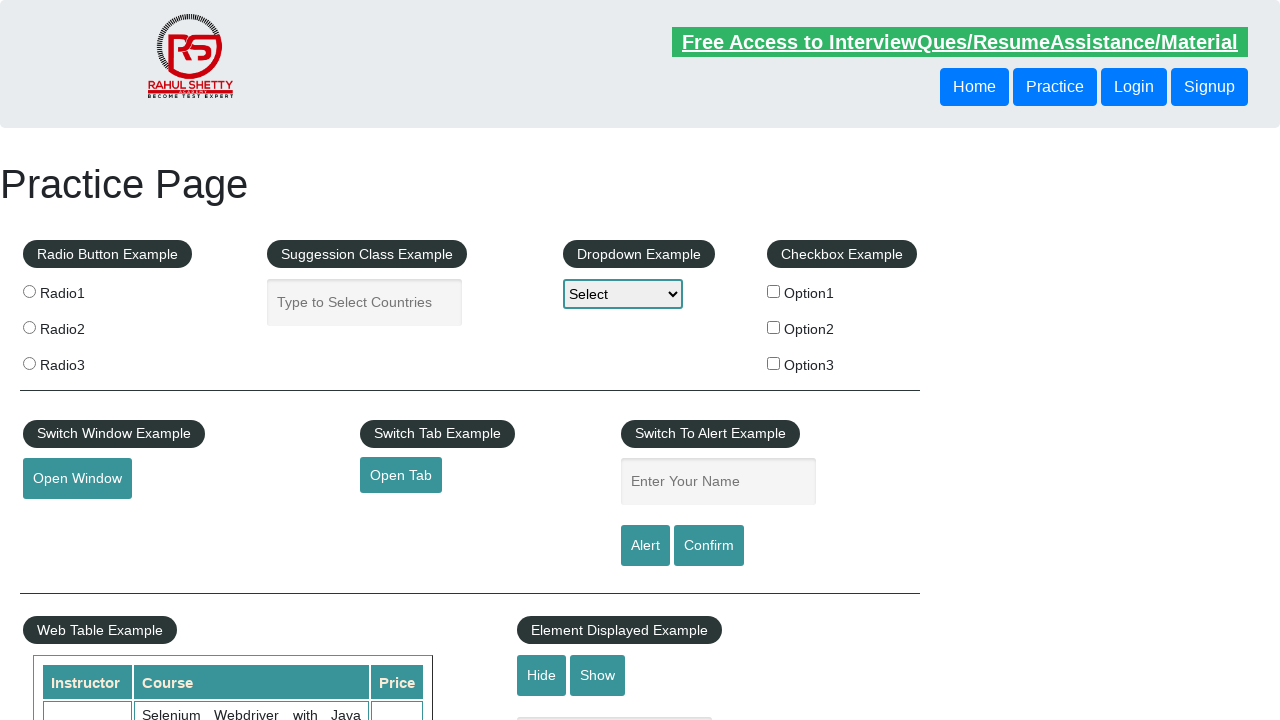